Tests JavaScript alert handling by triggering different types of alerts (simple, confirm, prompt) and interacting with them

Starting URL: https://the-internet.herokuapp.com/javascript_alerts

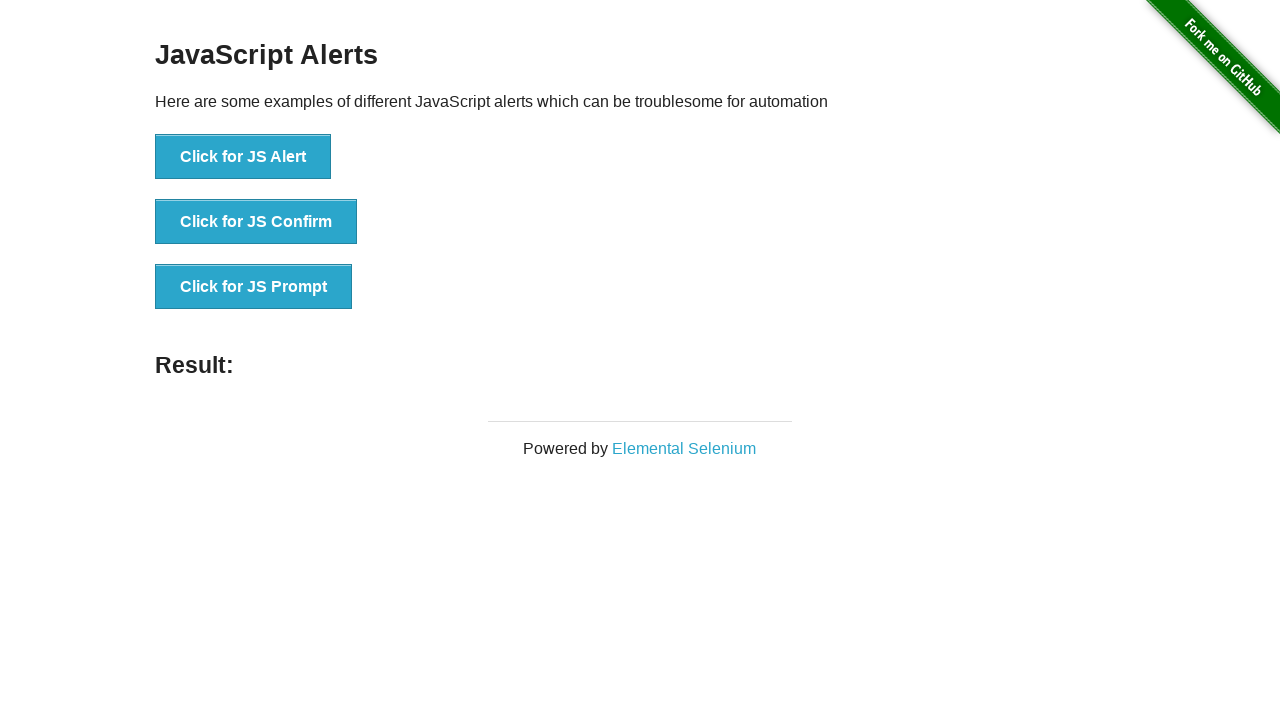

Clicked button to trigger simple alert at (243, 157) on xpath=//*[@id='content']/div/ul/li[1]/button
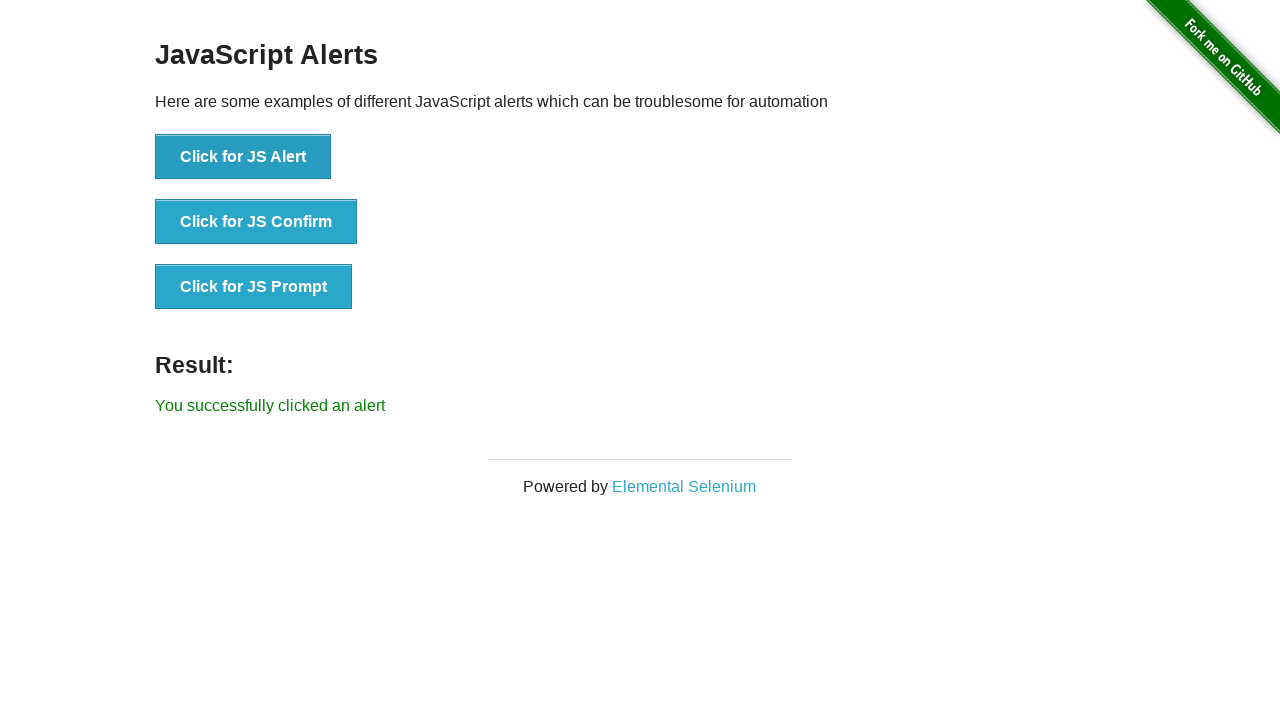

Set up dialog handler to accept simple alert
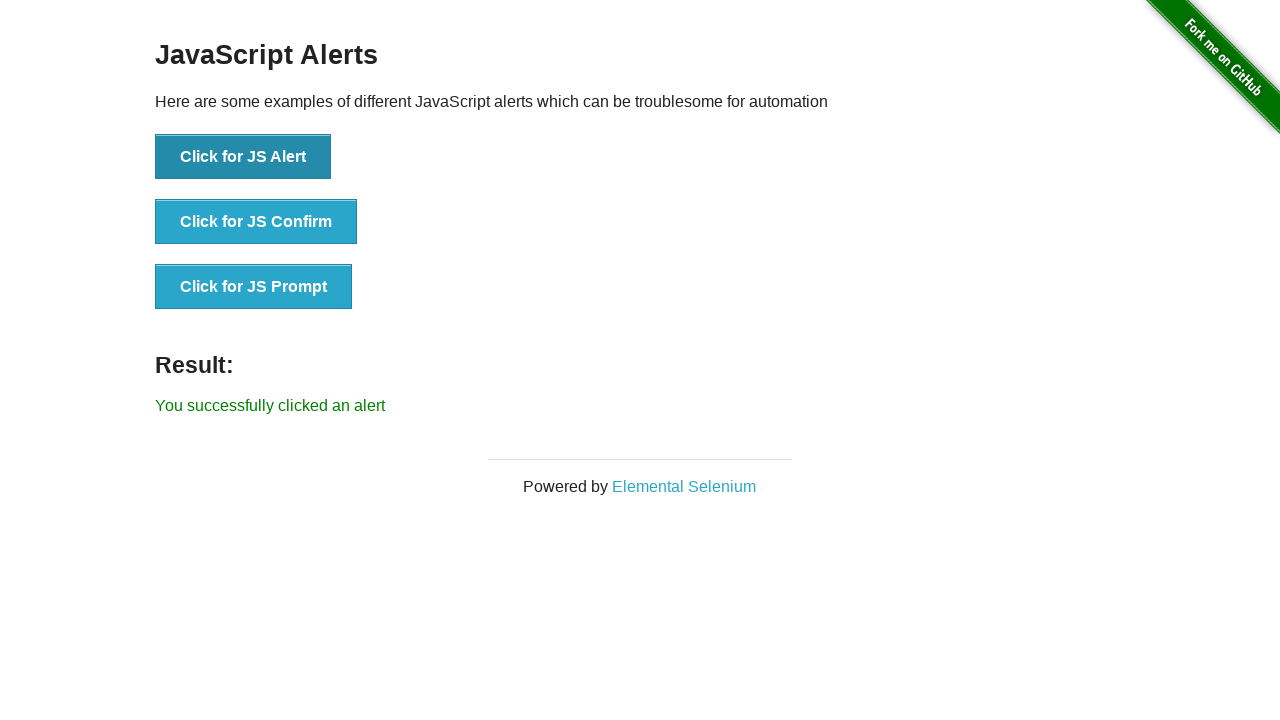

Clicked button to trigger confirm alert at (256, 222) on xpath=//*[@id='content']/div/ul/li[2]/button
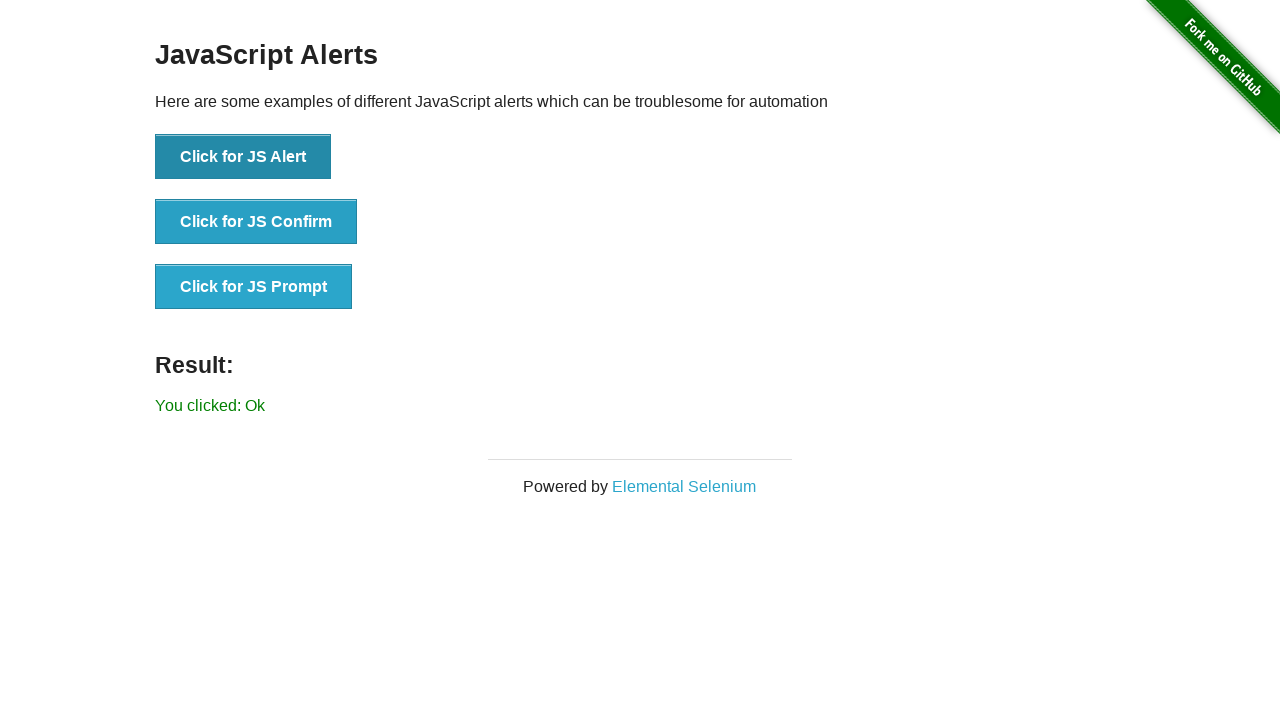

Set up dialog handler to dismiss confirm alert
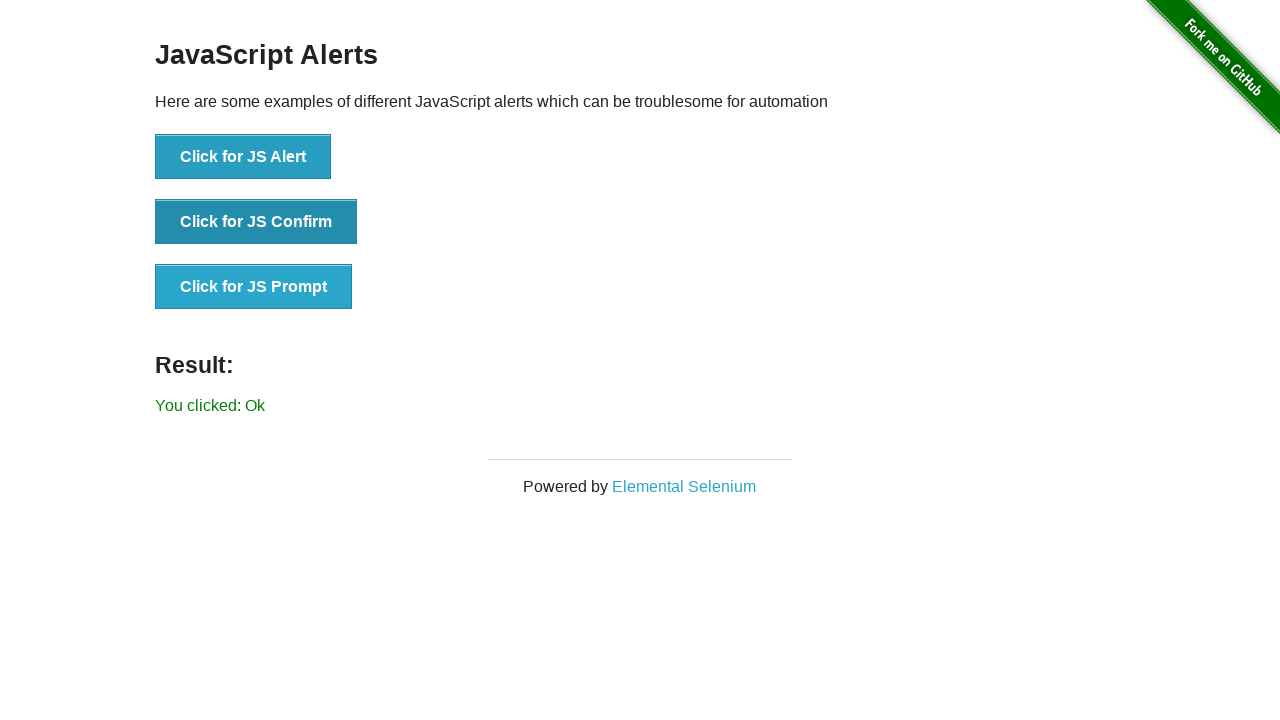

Clicked button to trigger prompt alert at (254, 287) on xpath=//*[@id='content']/div/ul/li[3]/button
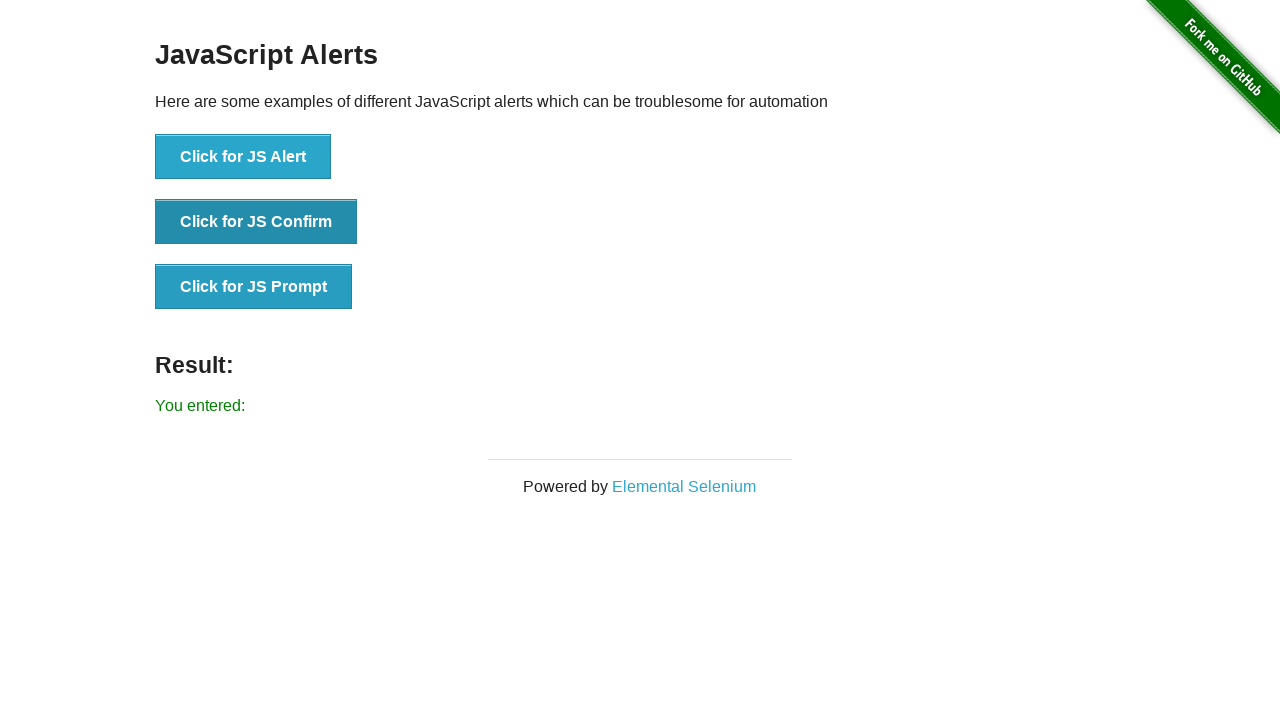

Set up dialog handler to accept prompt alert with text '123'
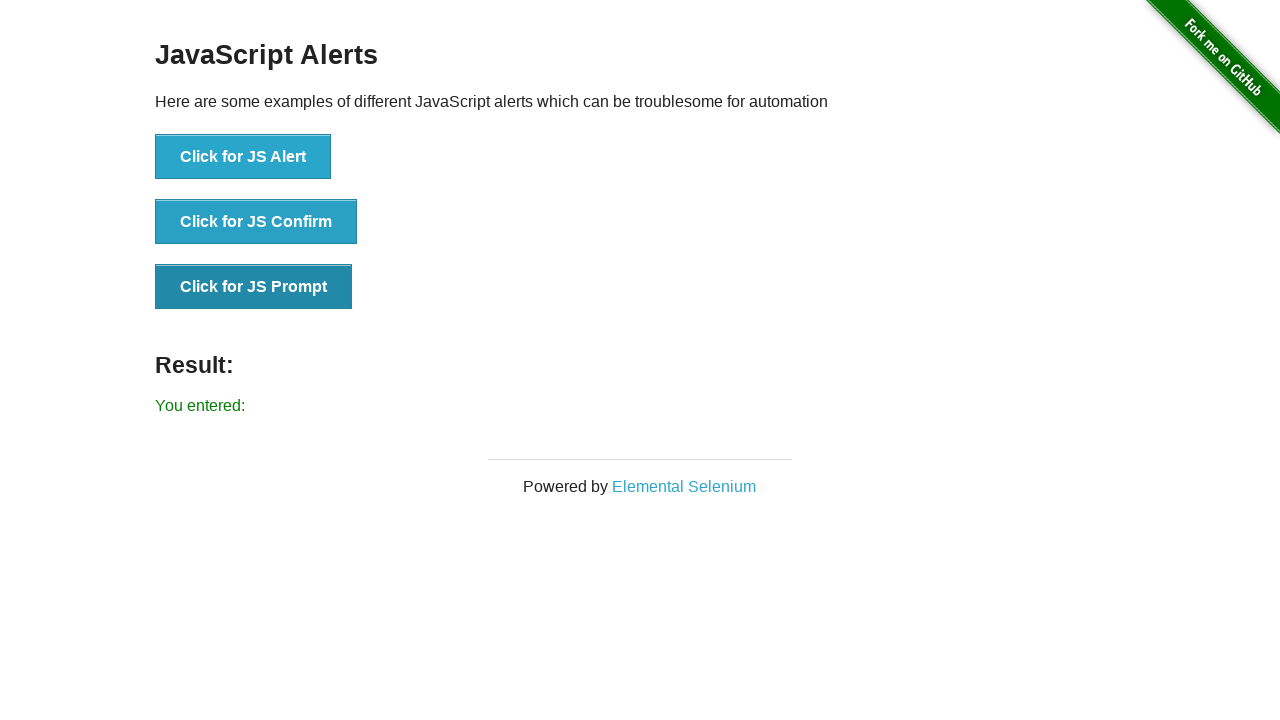

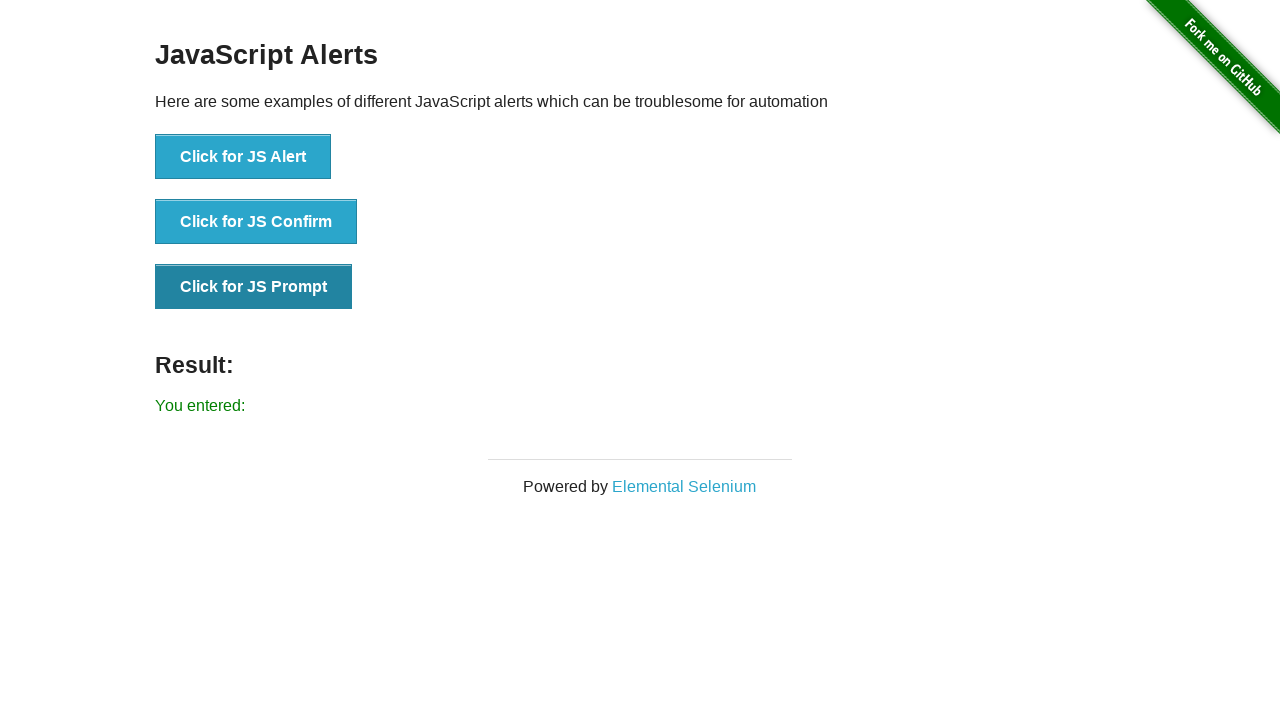